Tests AJIO's product search and filtering functionality by searching for bags, applying gender and category filters, and verifying that products are displayed

Starting URL: https://www.ajio.com/

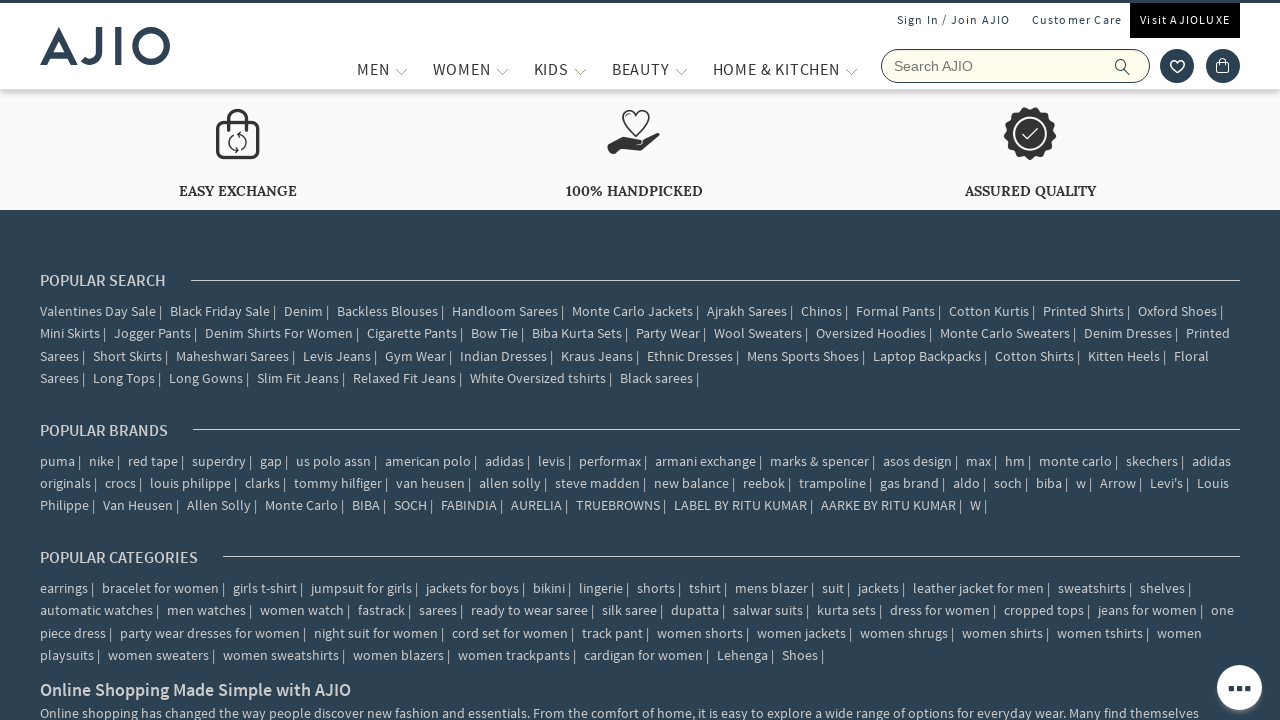

Filled search field with 'Bags' on input[name='searchVal']
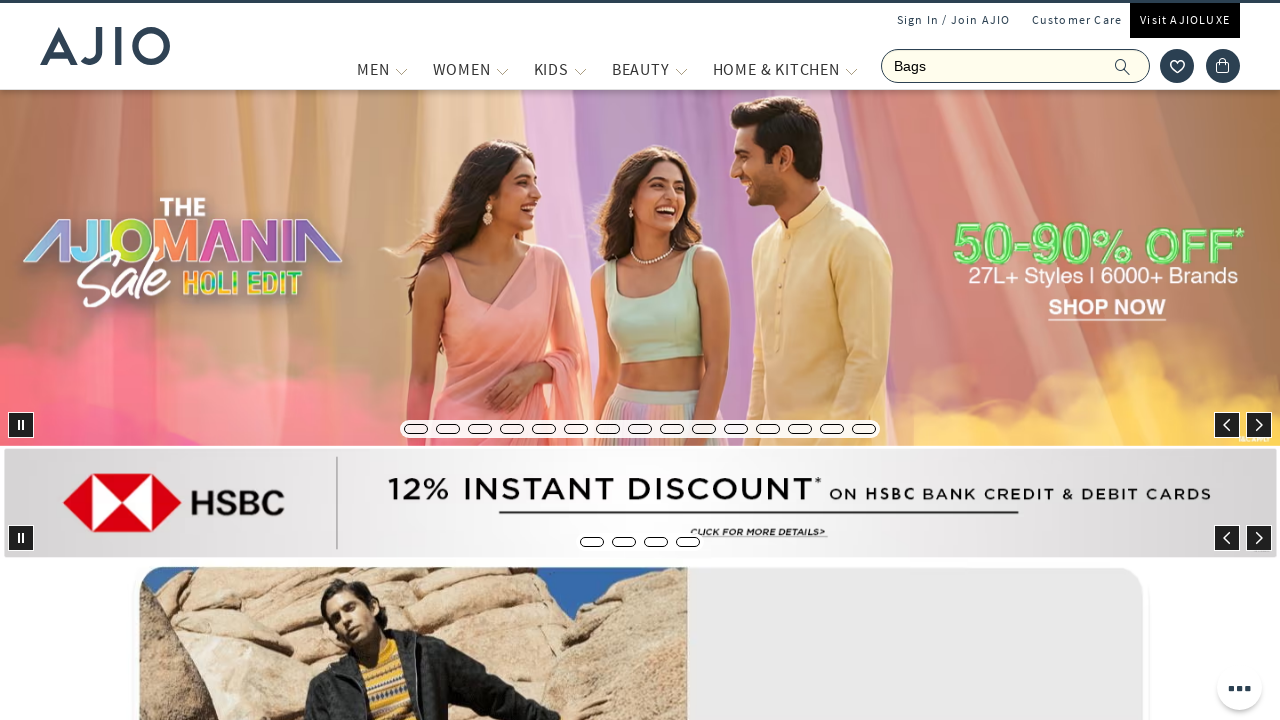

Pressed Enter to search for bags on input[name='searchVal']
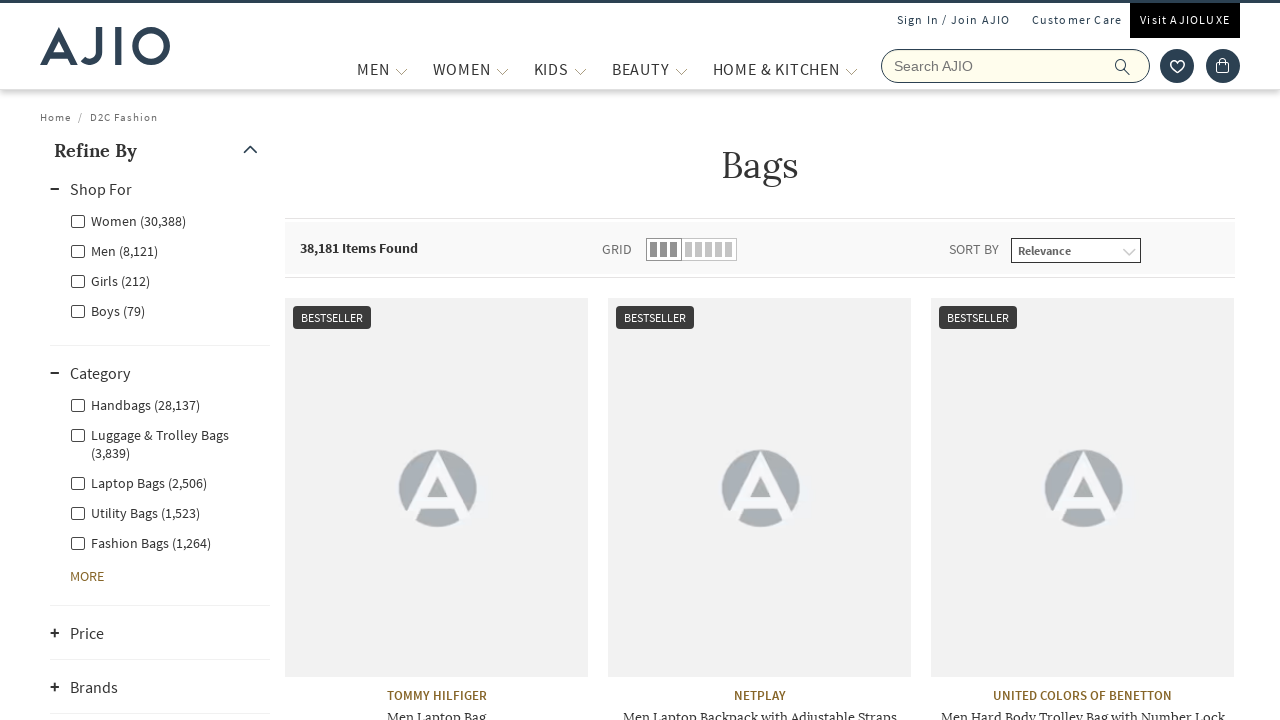

Search results loaded and Men gender filter appeared
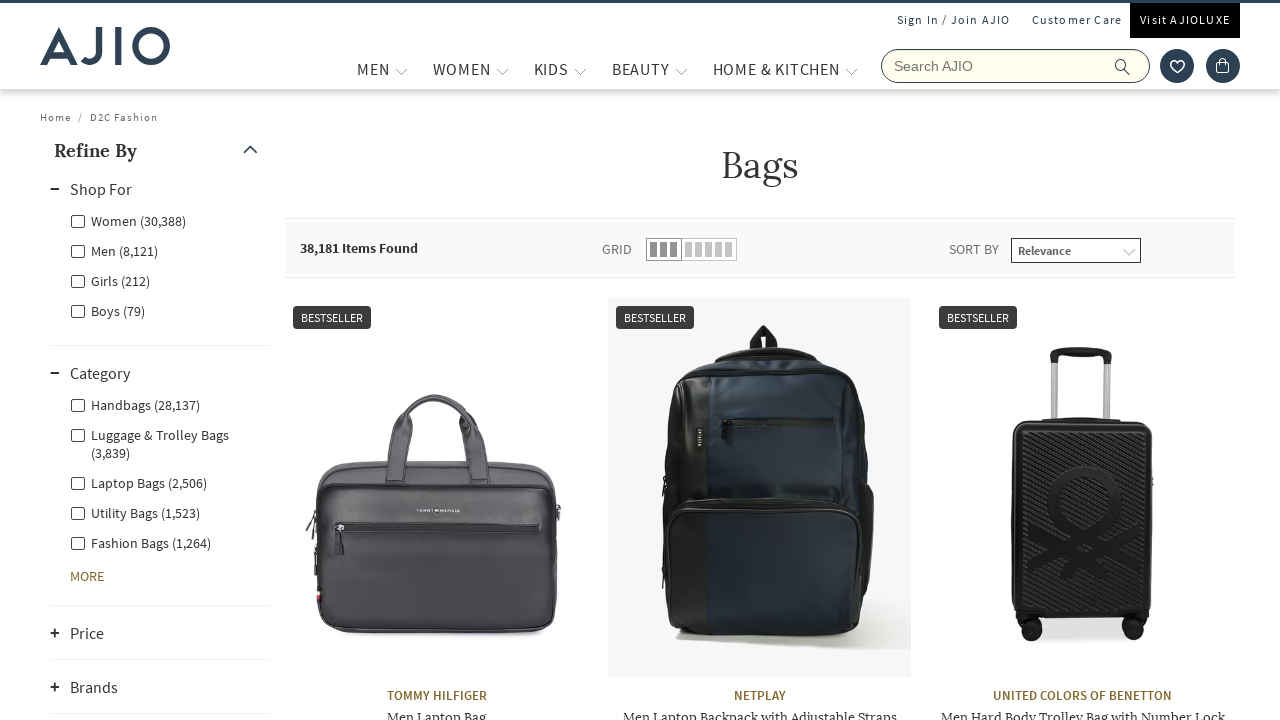

Applied Men gender filter at (114, 250) on label.facet-linkname.facet-linkname-genderfilter.facet-linkname-Men
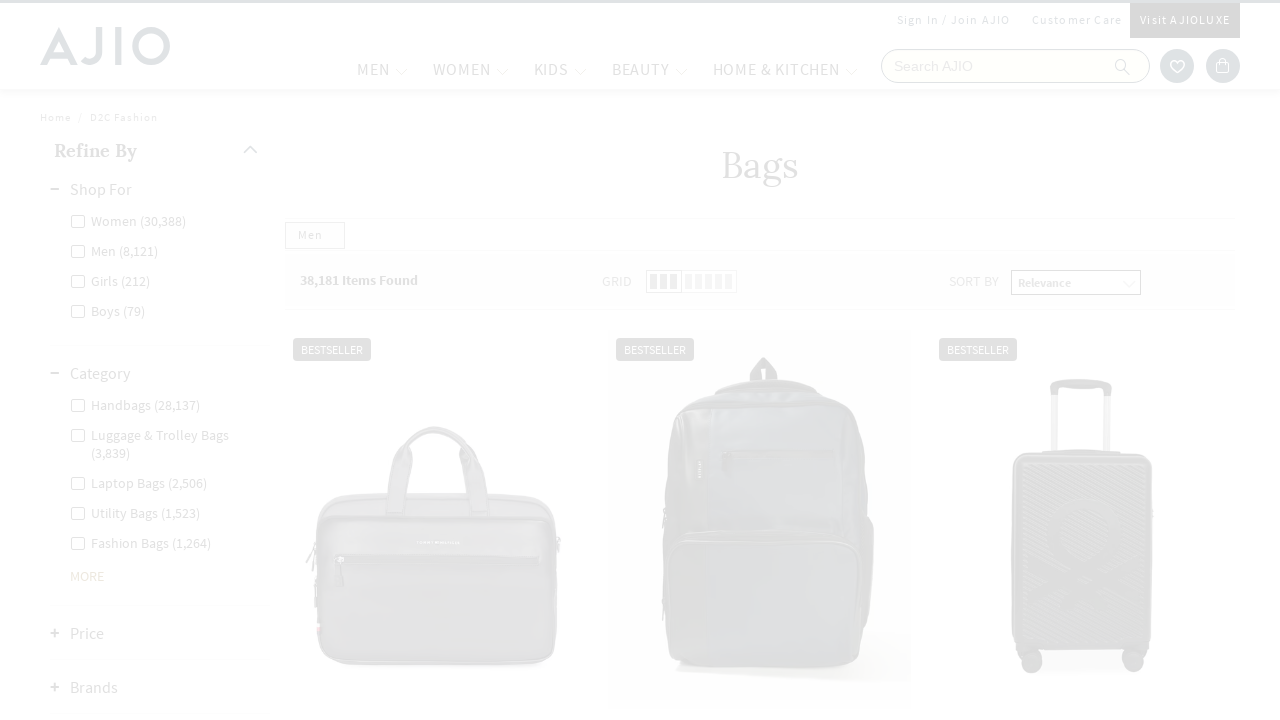

Waited for Men filter to apply
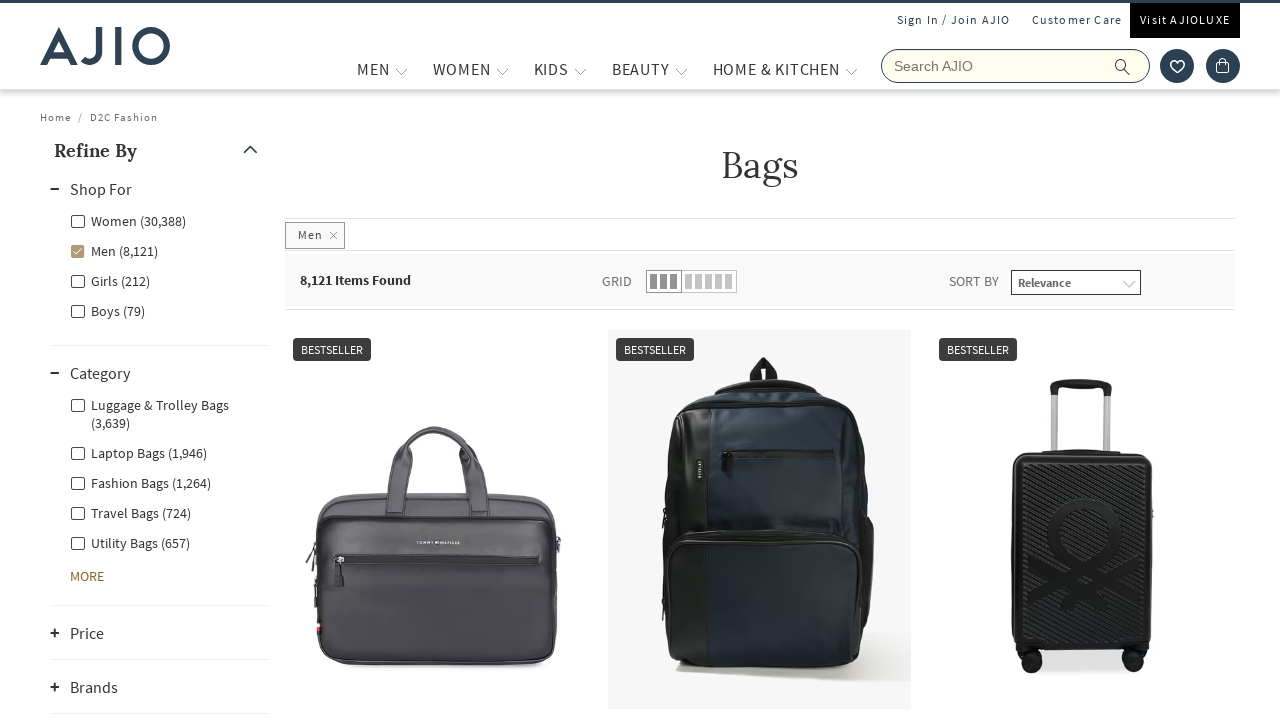

Applied Men - Fashion Bags category filter at (140, 482) on label[for='Men - Fashion Bags']
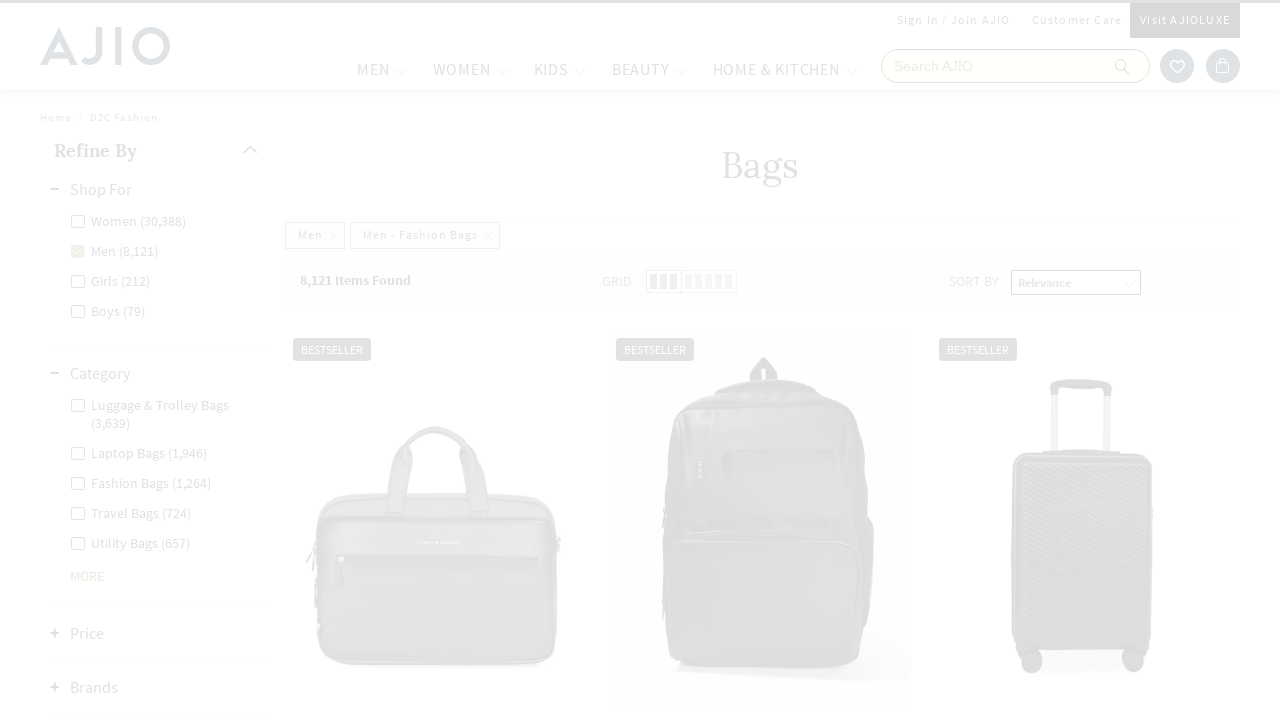

Waited for Fashion Bags filter to apply
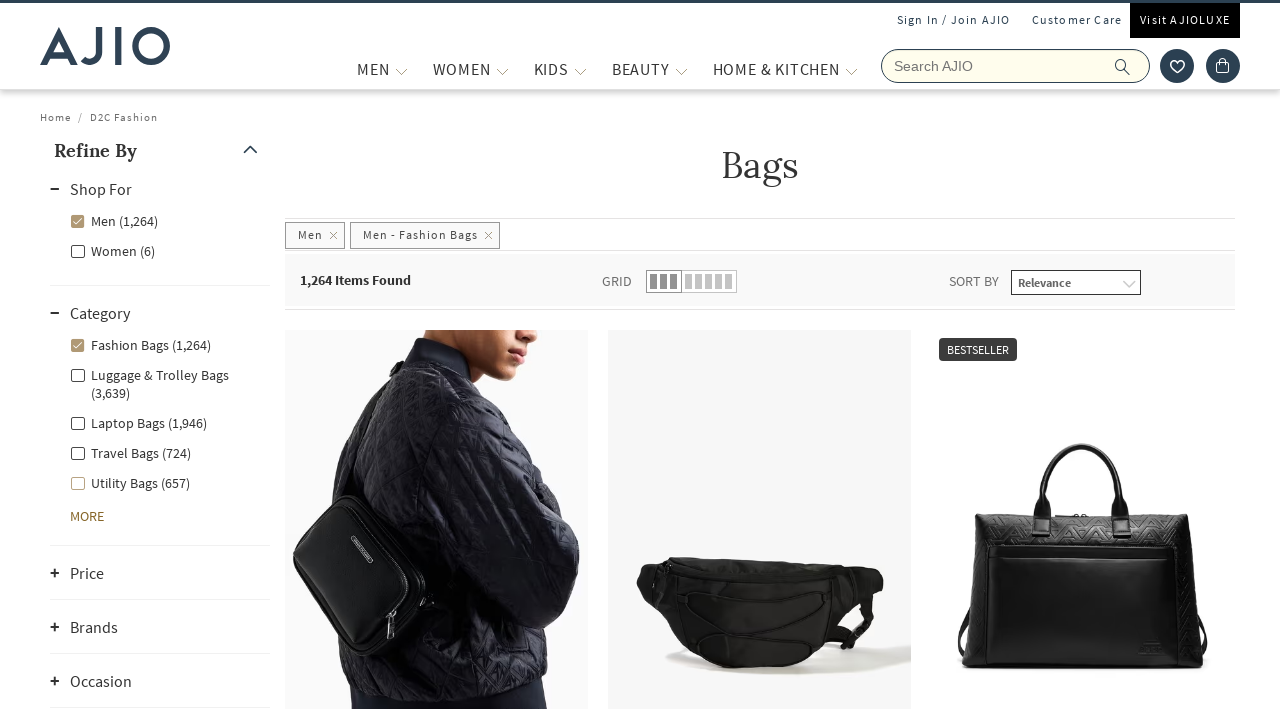

Product count element appeared
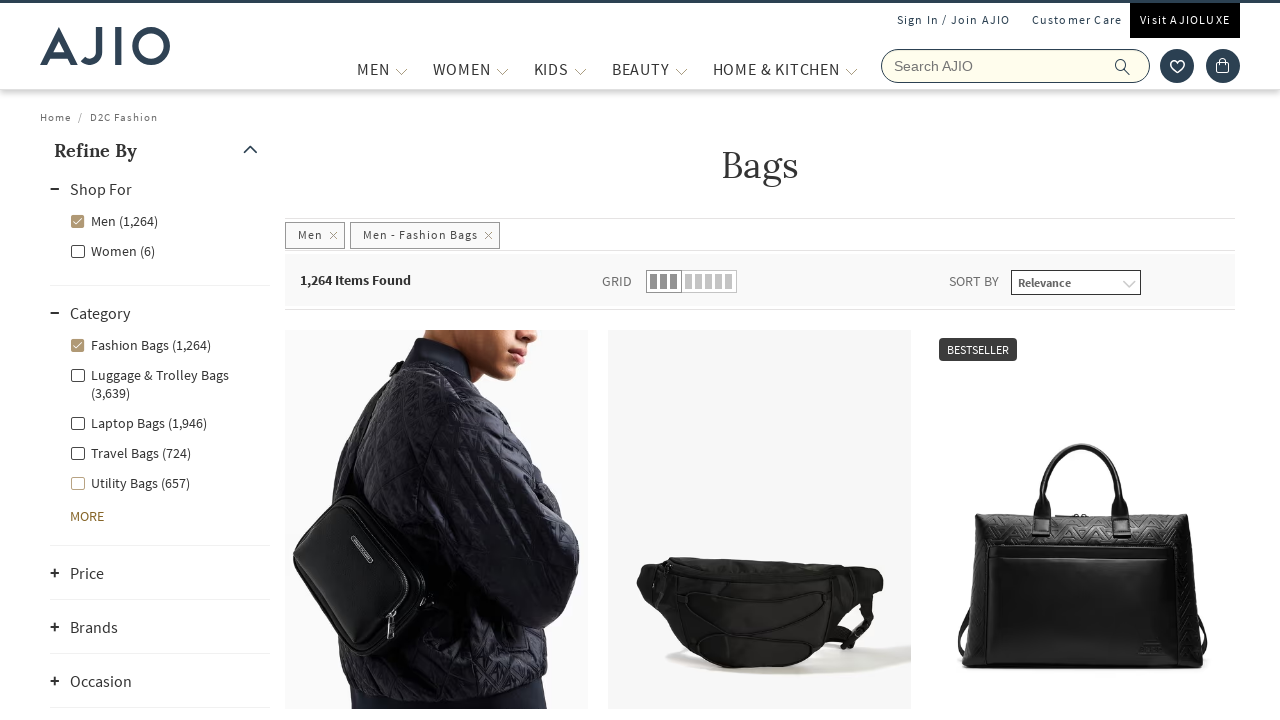

Product brand elements appeared
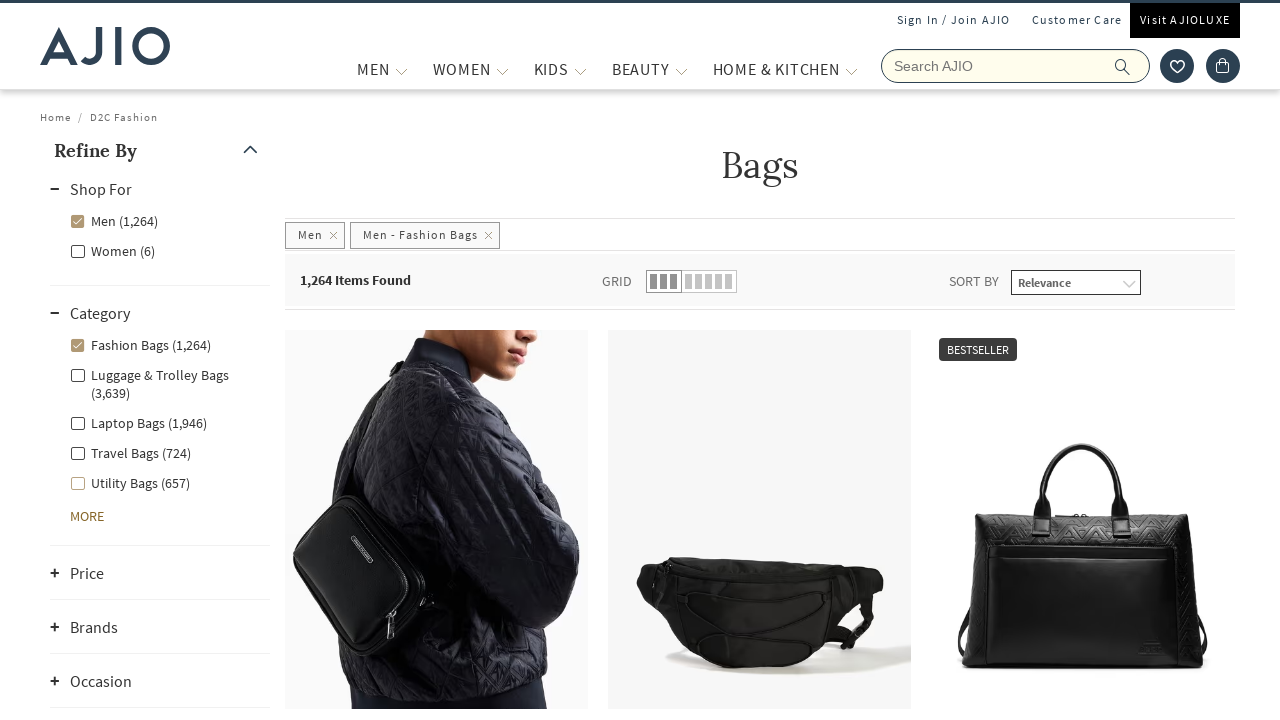

Product name elements appeared - filtered results verified
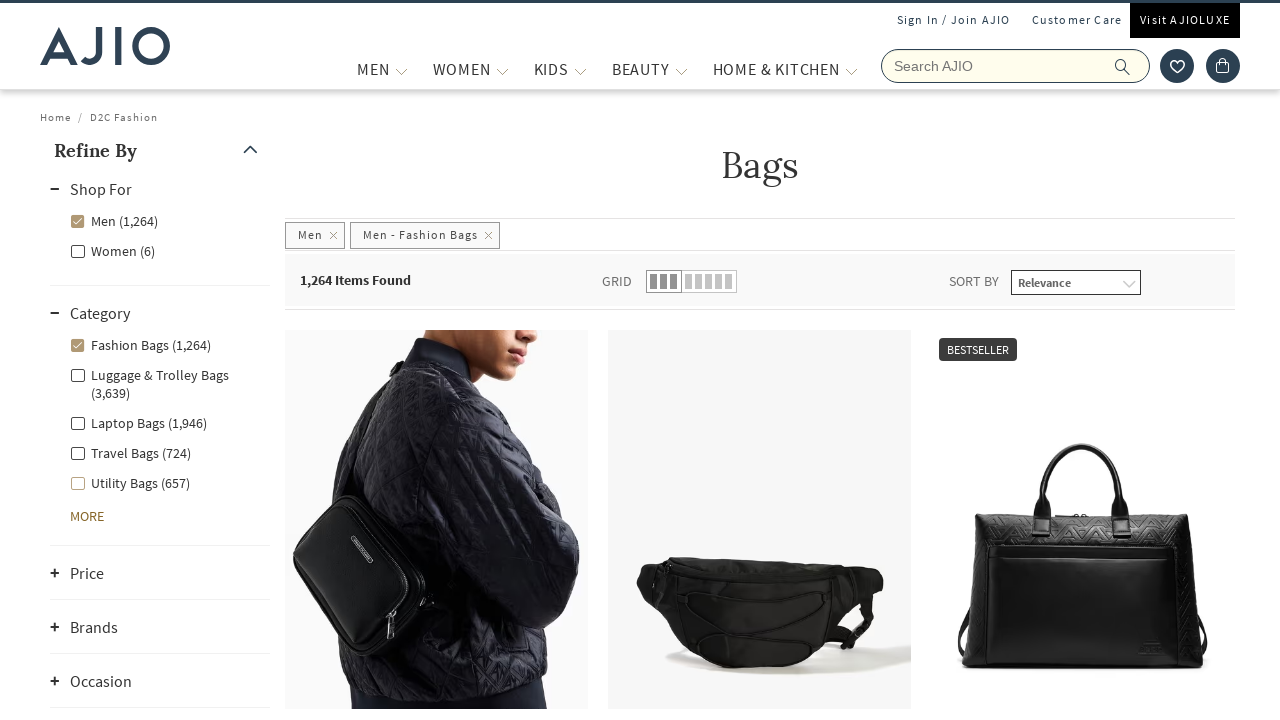

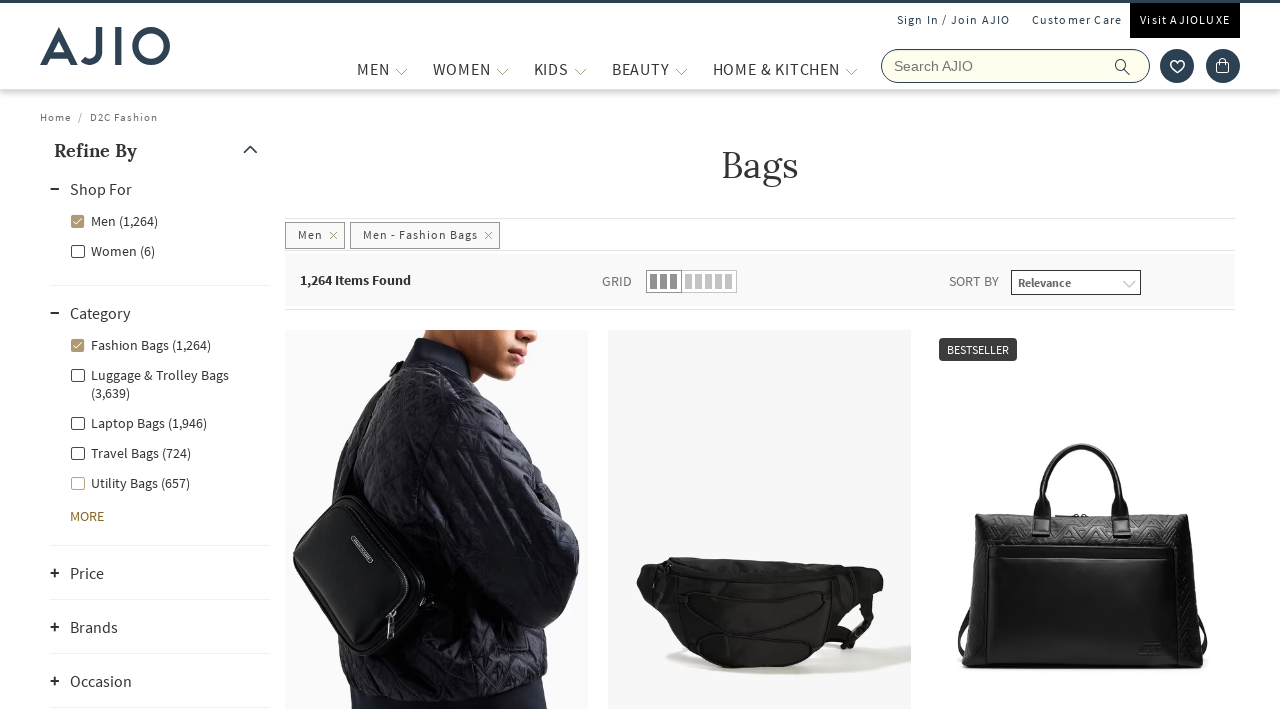